Tests form filling on a Selenium training page with dynamic attributes, entering username, password, confirm password, and email fields, then clicking the Sign Up button and verifying the confirmation message appears.

Starting URL: https://v1.training-support.net/selenium/dynamic-attributes

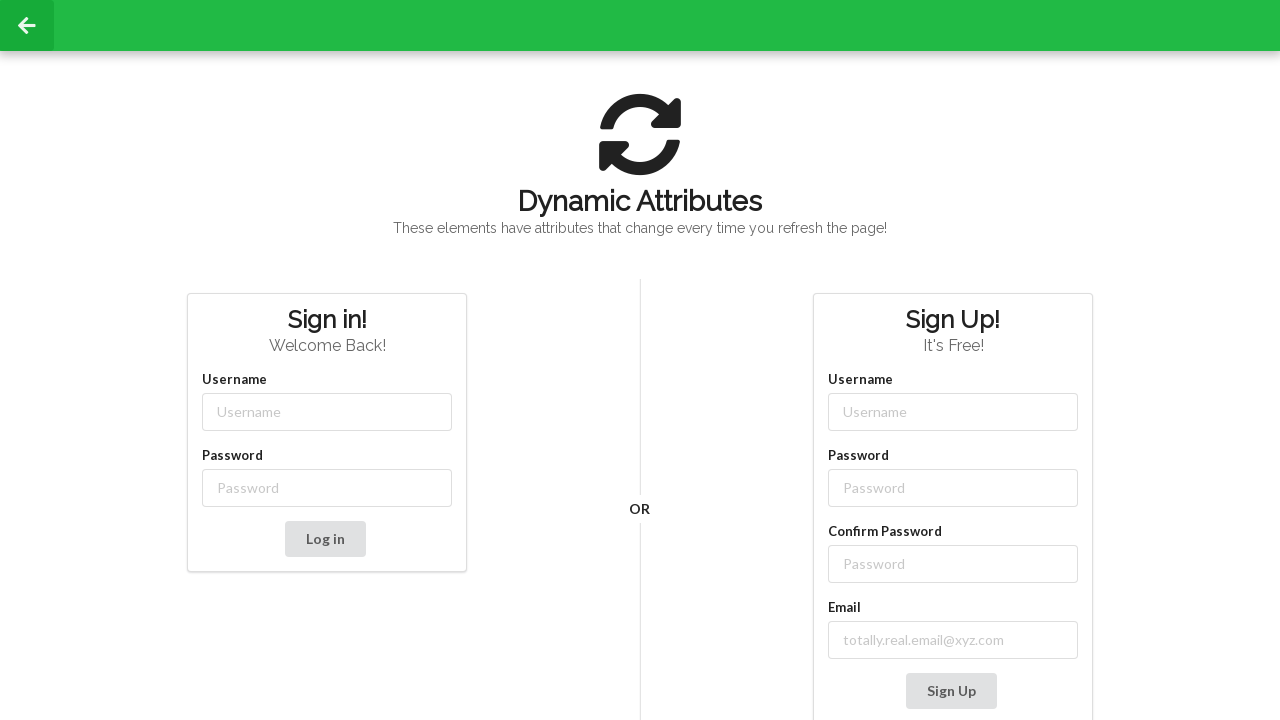

Filled username field with 'Deku' on input[class*='-username']
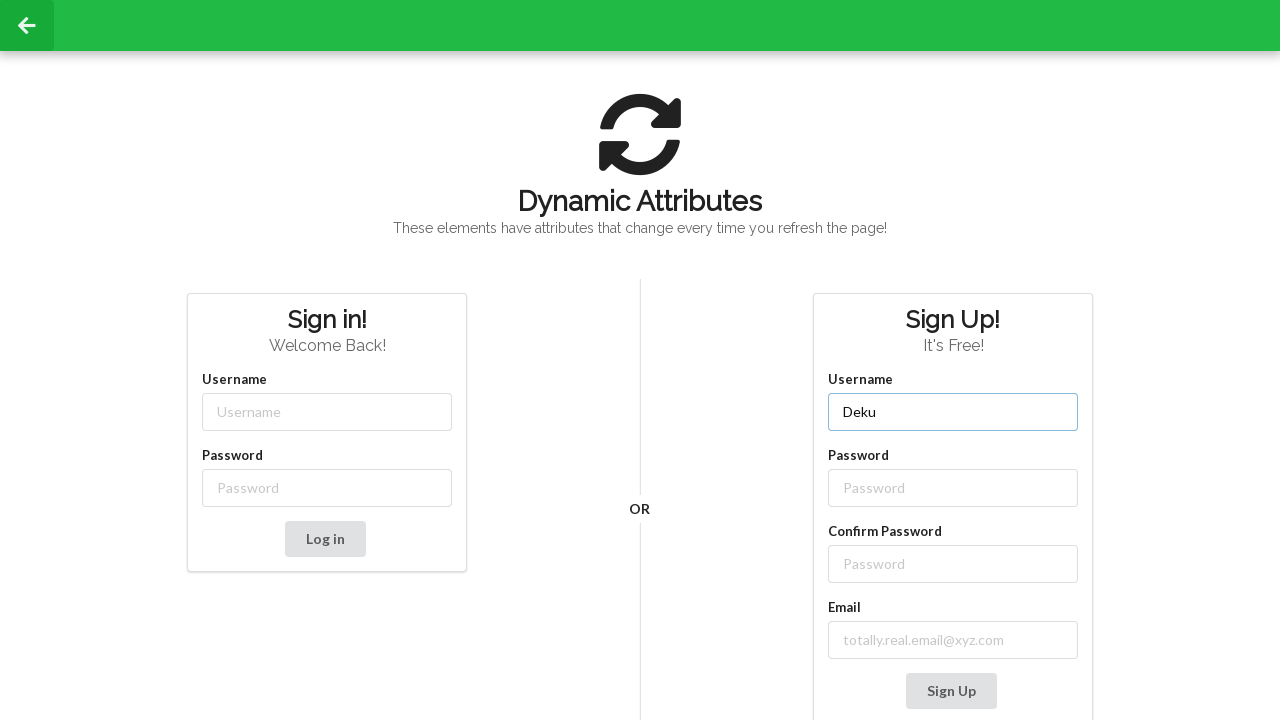

Filled password field with 'PlusUltra!' on input[class*='-password']
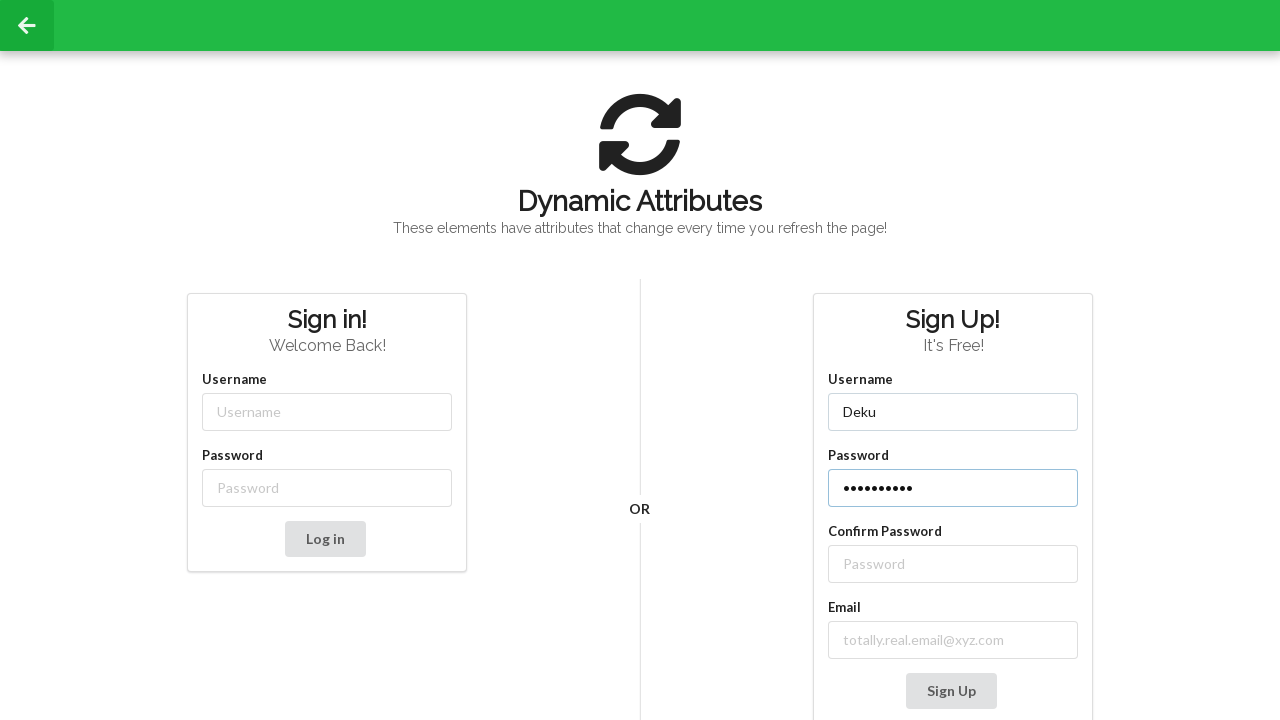

Filled confirm password field with 'PlusUltra!' on //label[contains(text(), 'Confirm Password')]//following::input
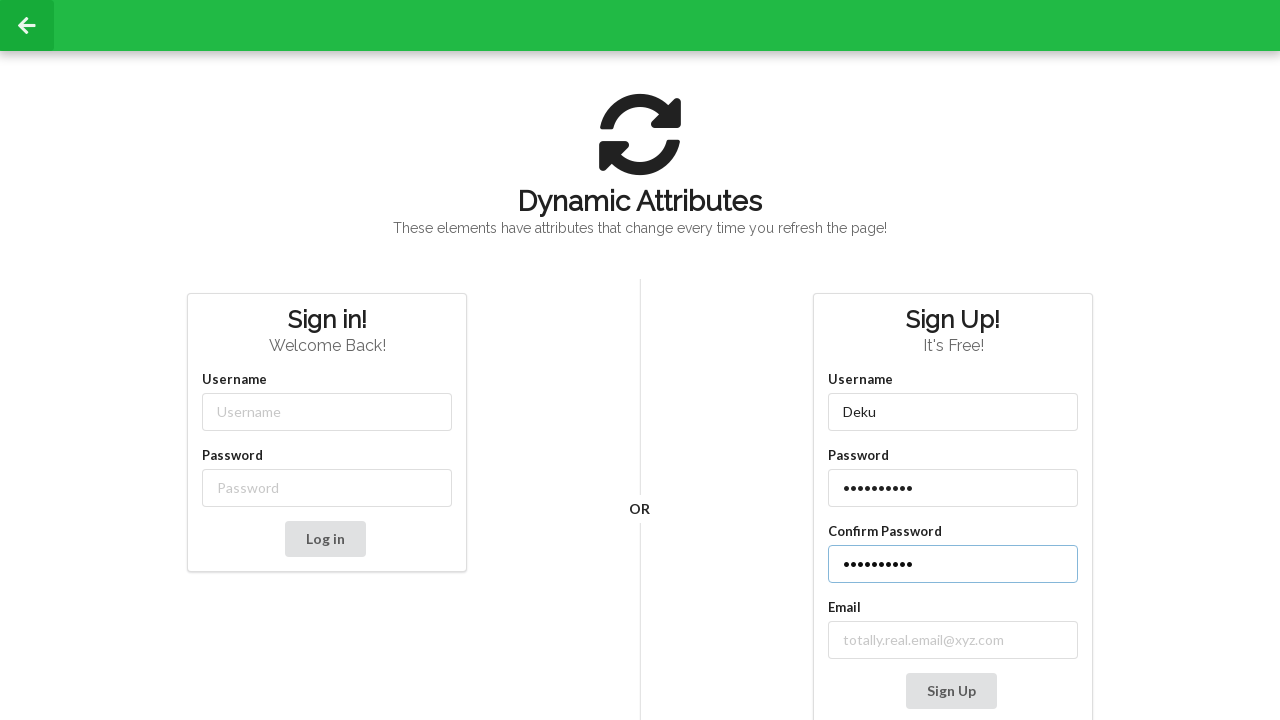

Filled email field with 'deku@ua.edu' on input[class*='email-']
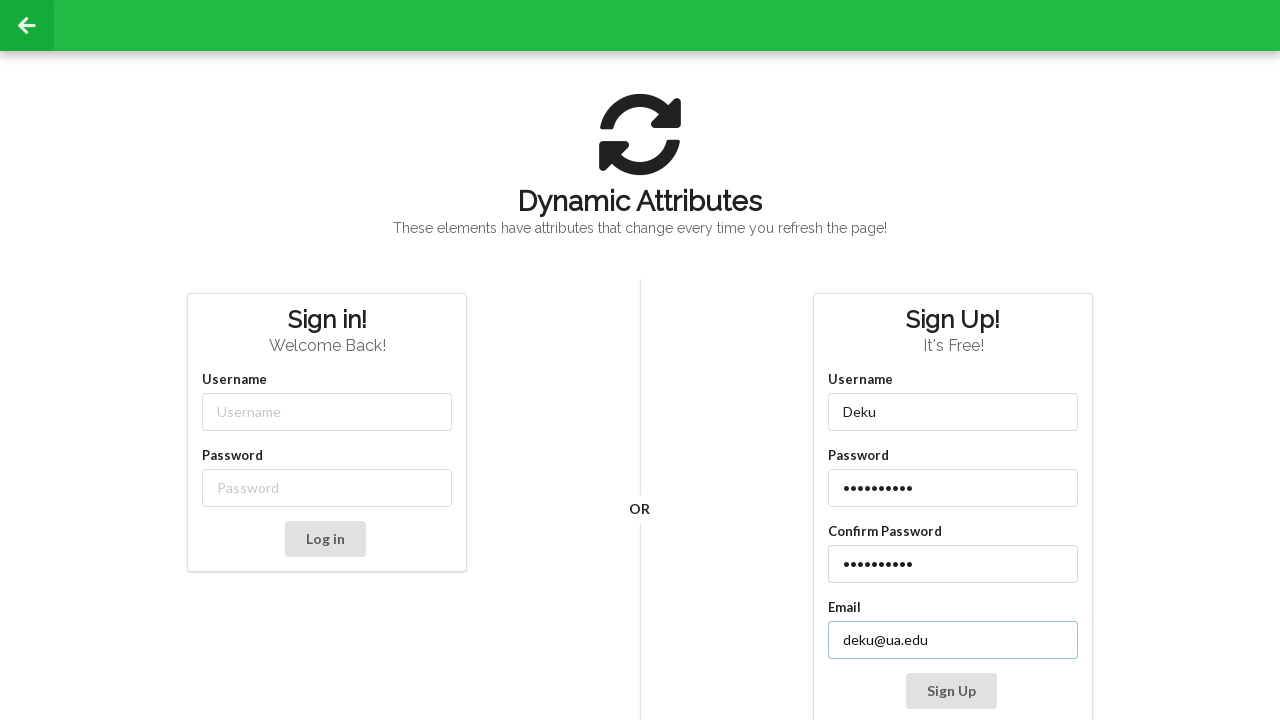

Clicked the Sign Up button at (951, 691) on button:text('Sign Up')
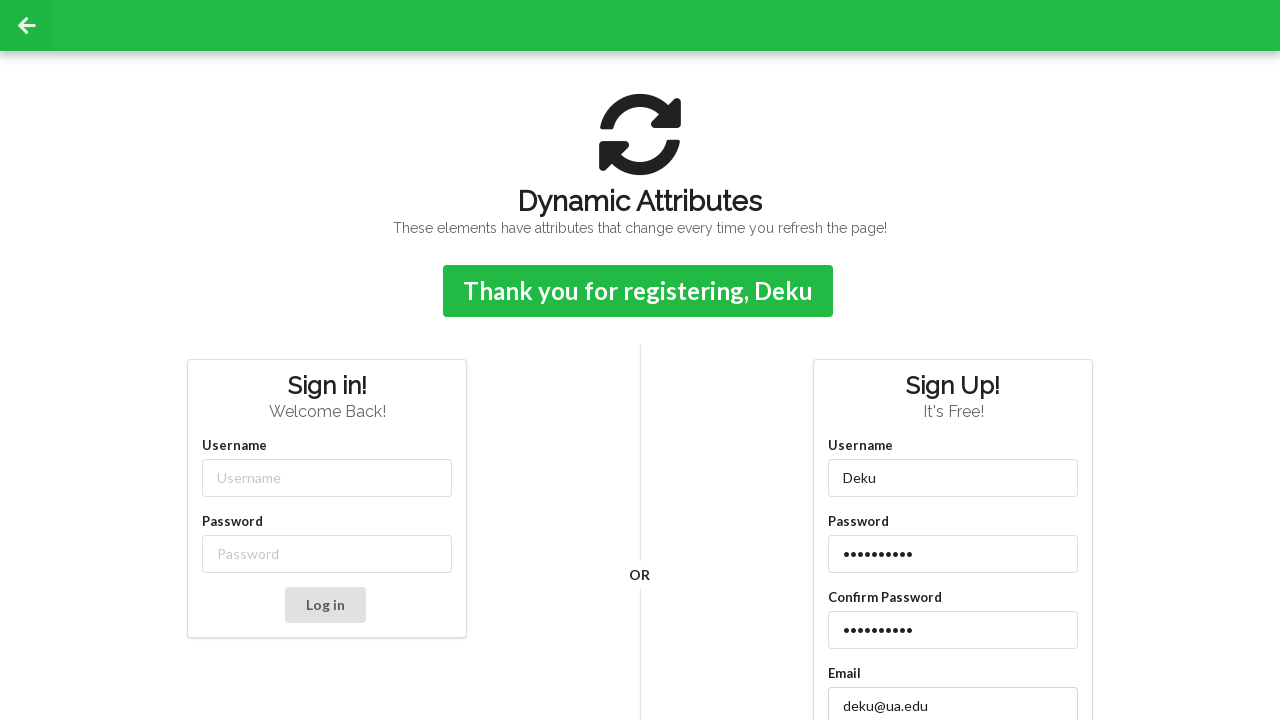

Confirmation message appeared
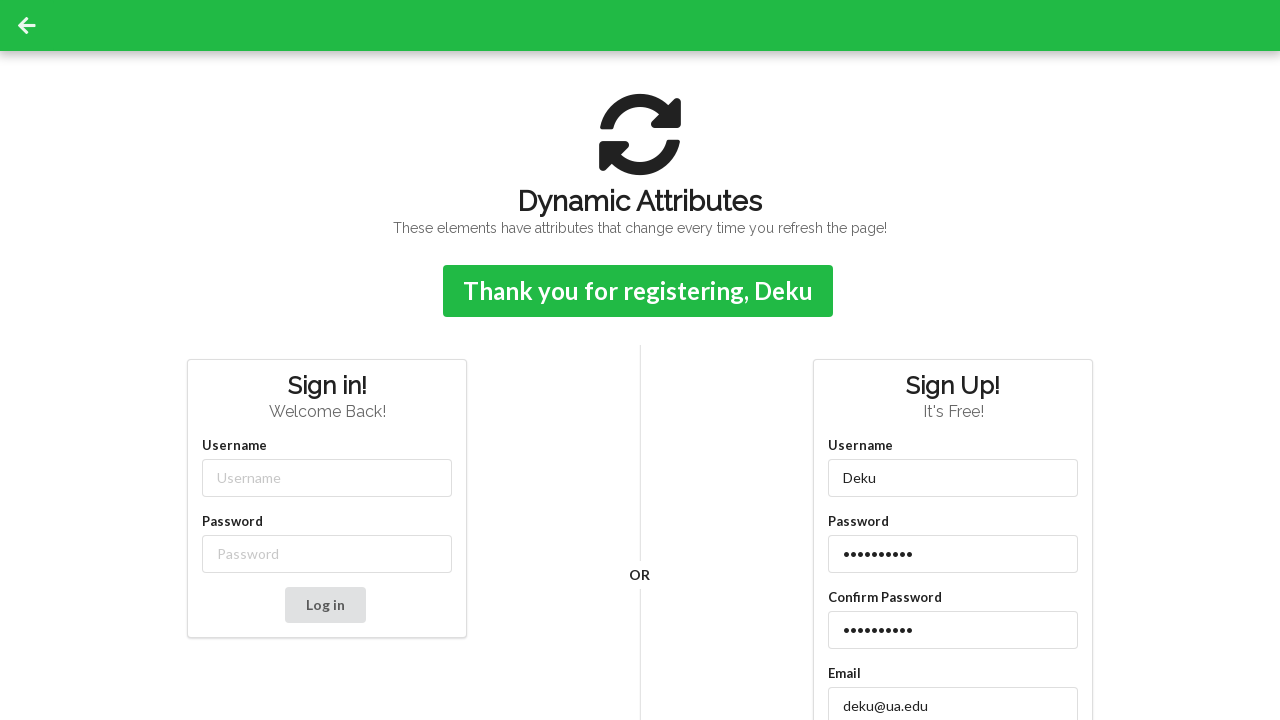

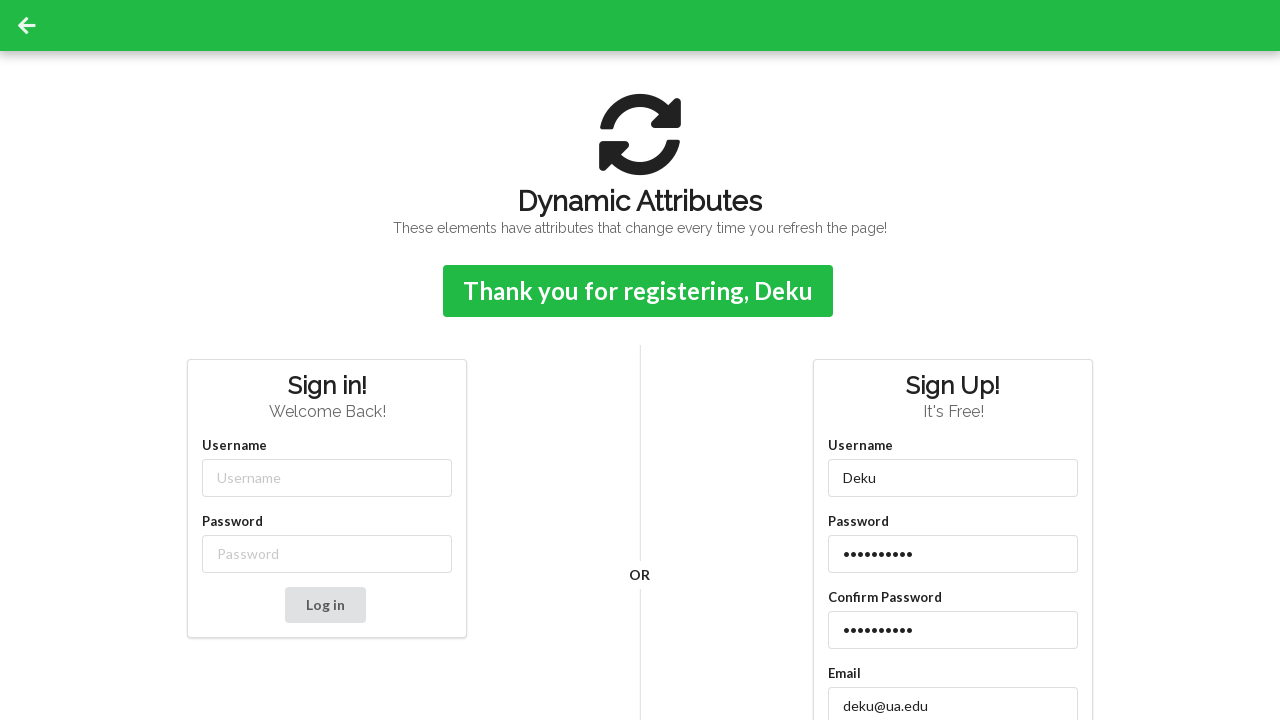